Tests drag and drop functionality by dragging an element from a source area and dropping it into a target area

Starting URL: https://demo.automationtesting.in/Static.html

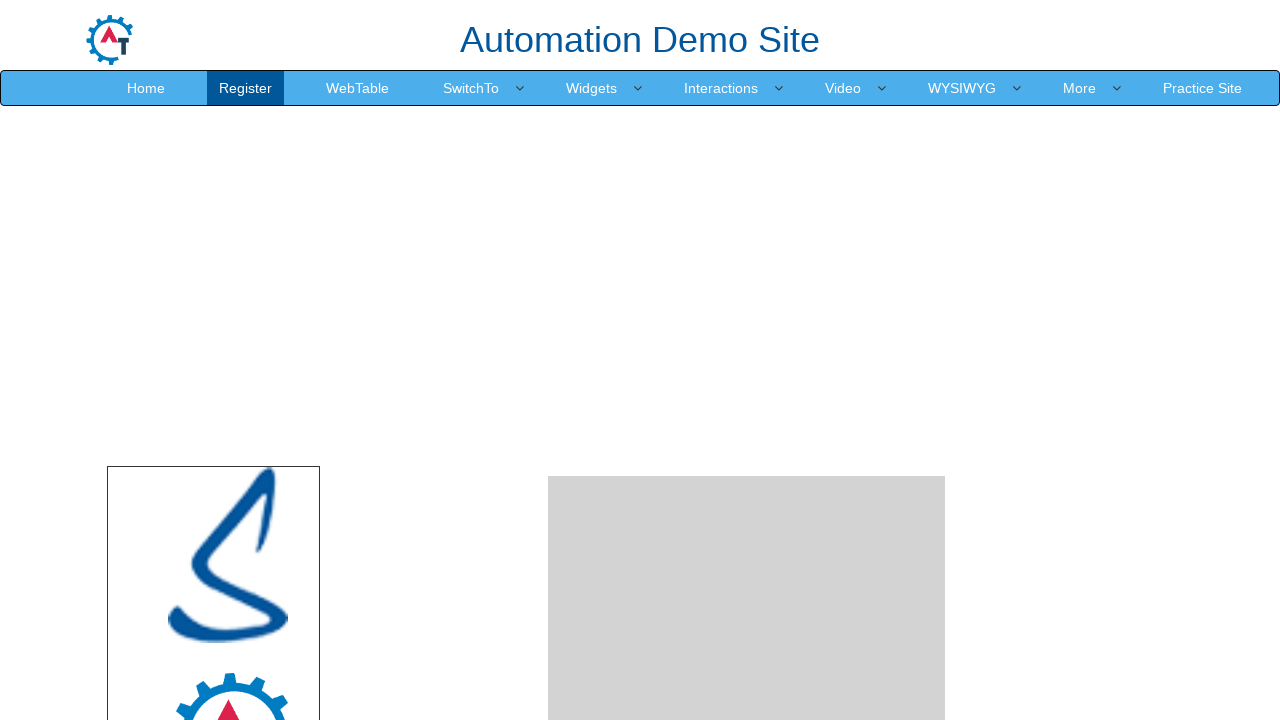

Navigated to drag and drop demo page
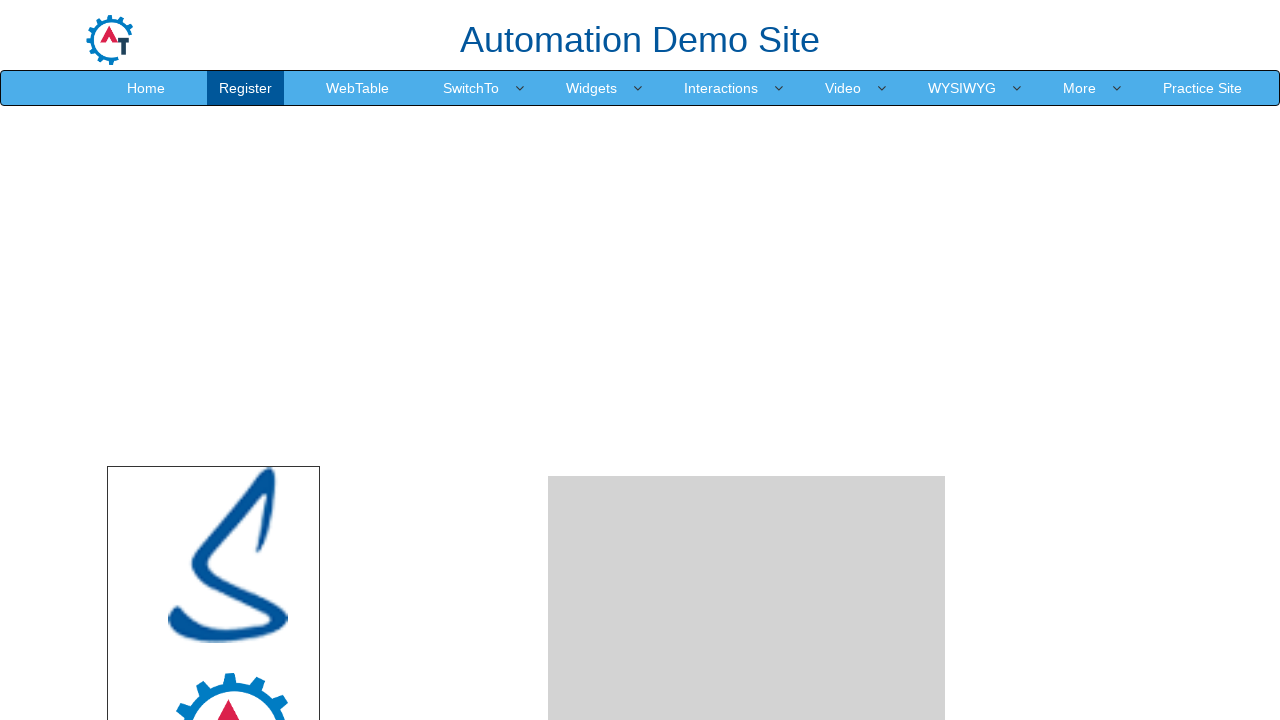

Located drag source element
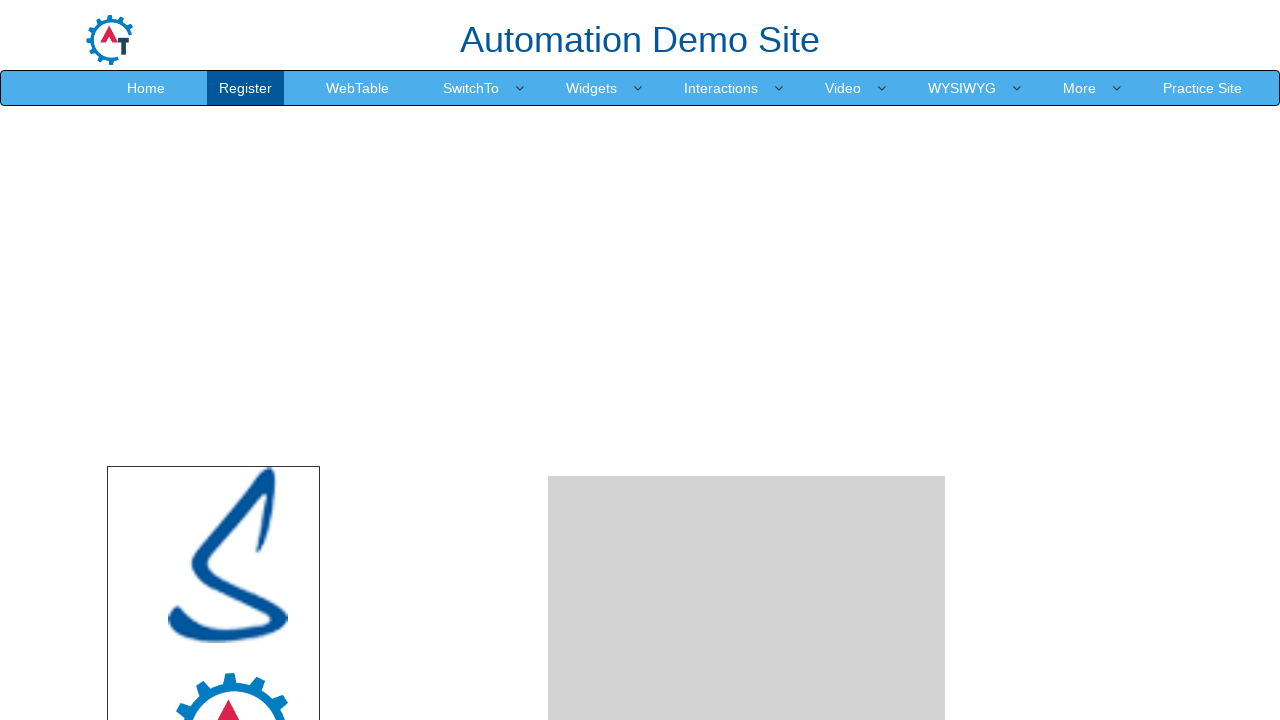

Located drop target element
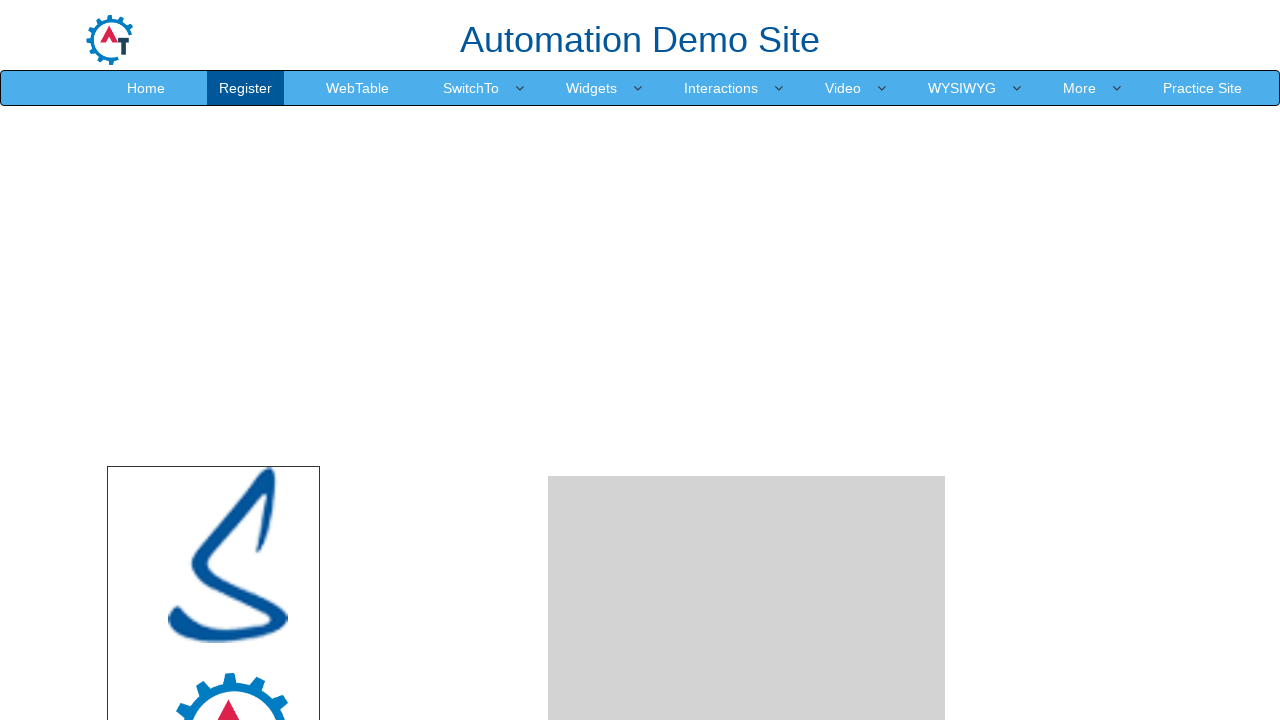

Dragged element from source area and dropped it into target area at (747, 481)
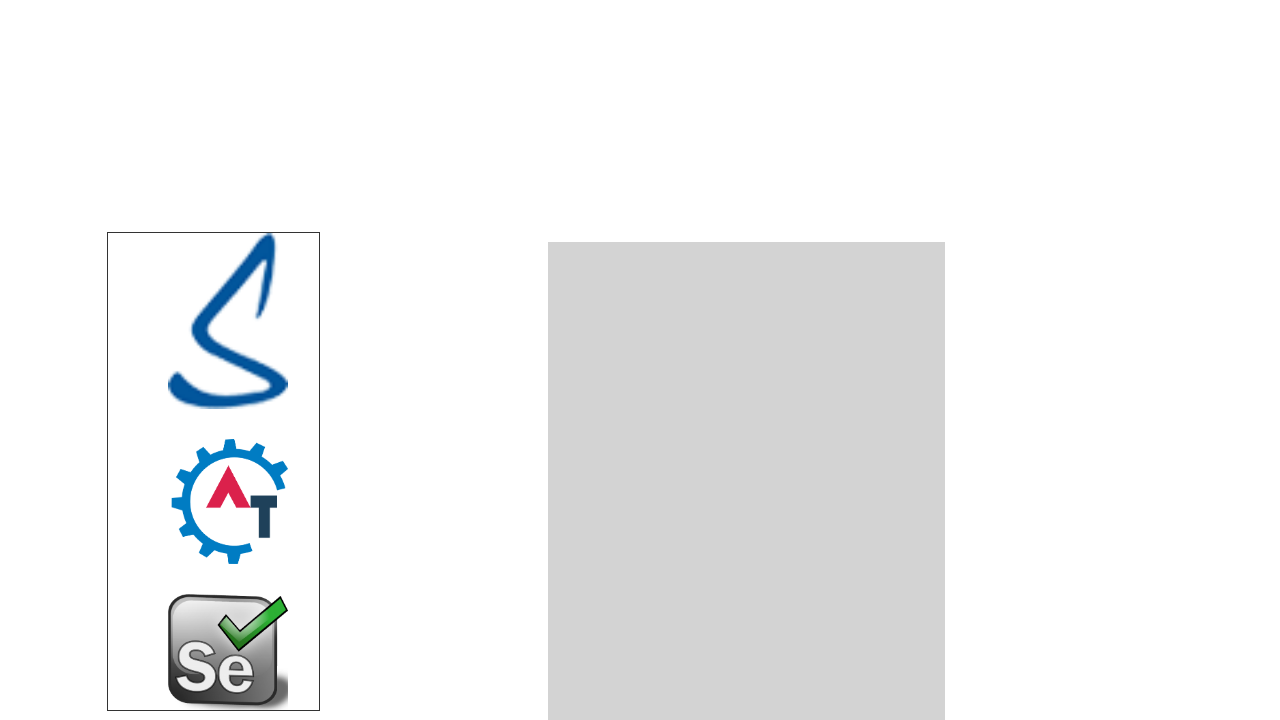

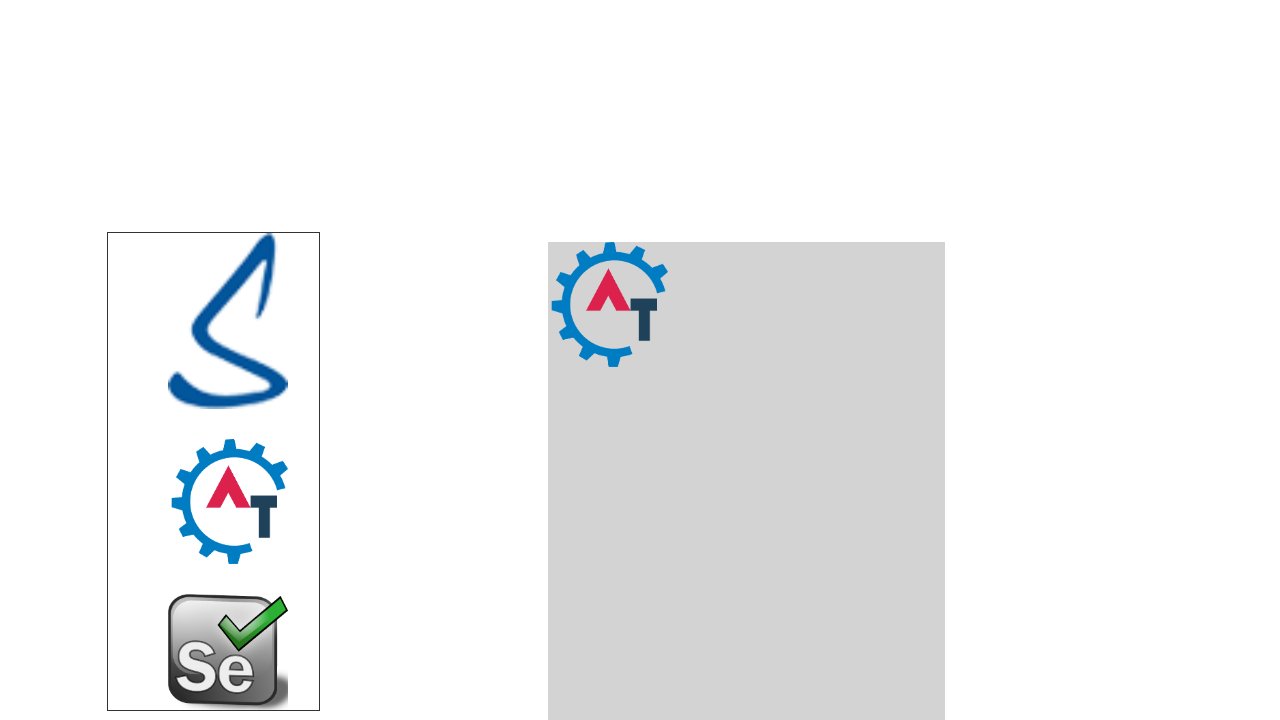